Tests navigation from the Automation Exercise home page to the Test Cases page by clicking the Test Cases button and verifying the page title and URL contain expected values.

Starting URL: https://www.automationexercise.com/

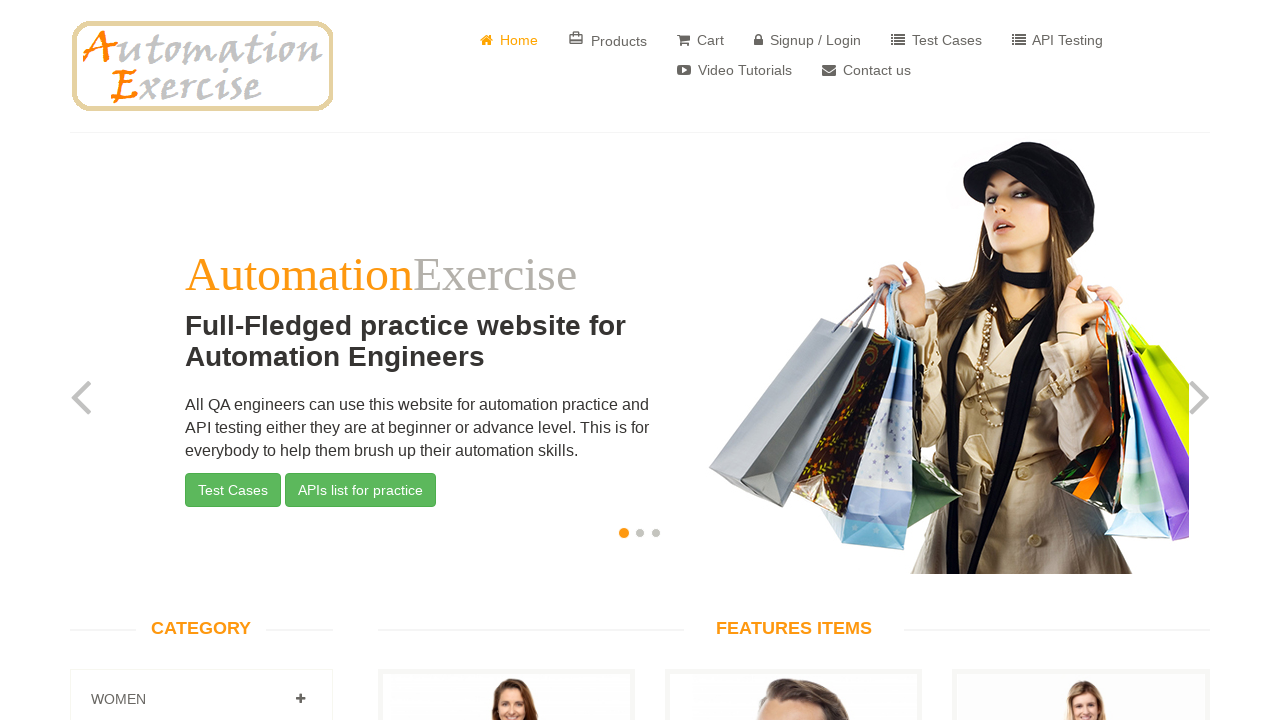

Verified home page title is 'Automation Exercise'
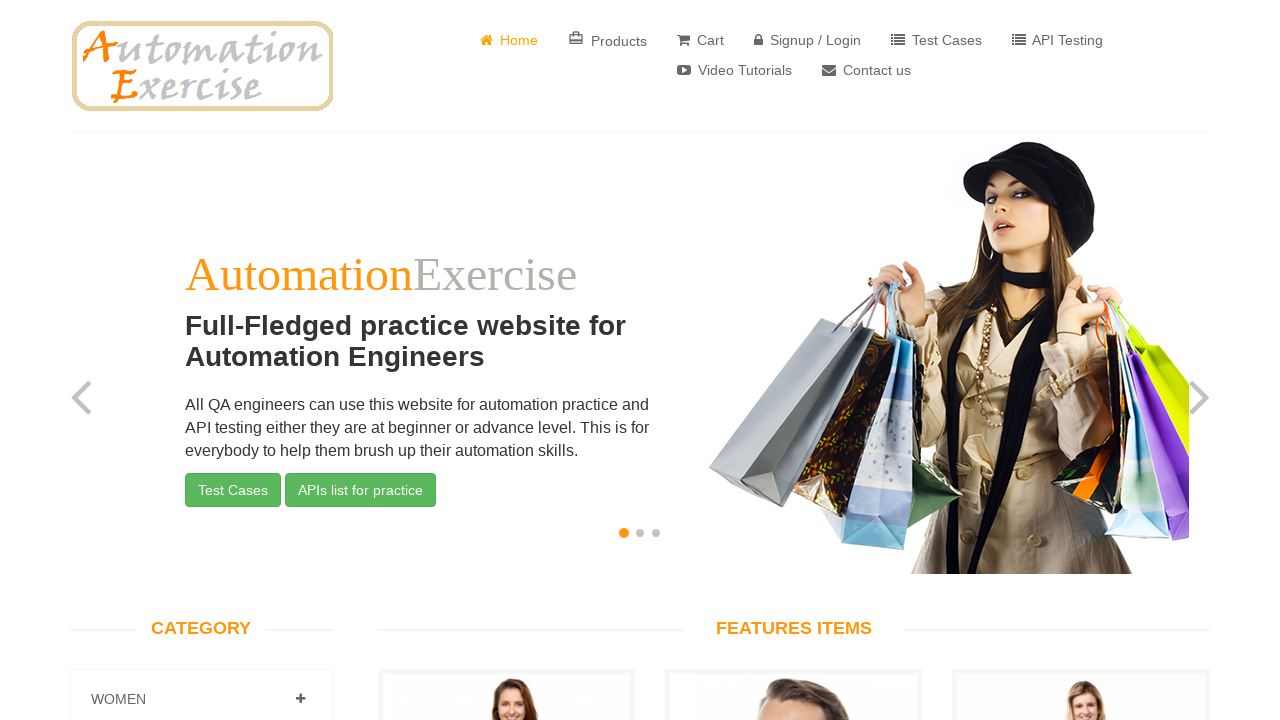

Located Test Cases button
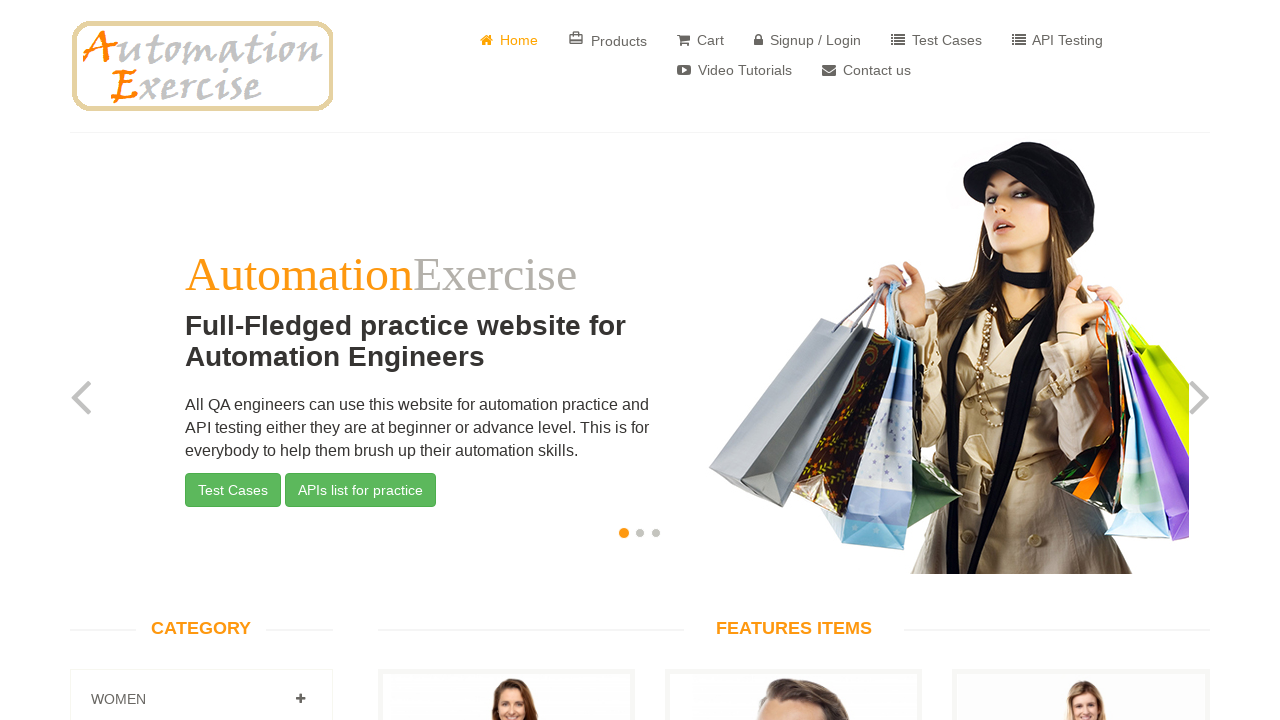

Verified Test Cases button is visible
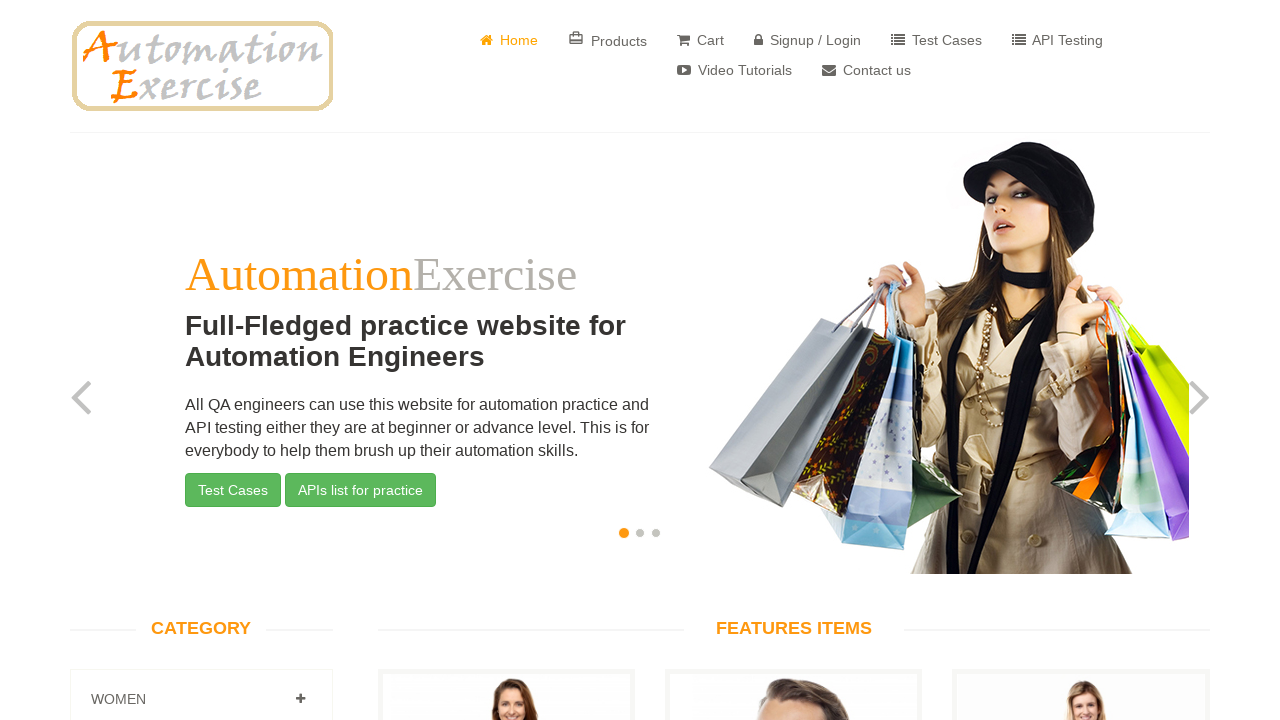

Clicked Test Cases button at (233, 490) on xpath=(//button[.='Test Cases'])[1]
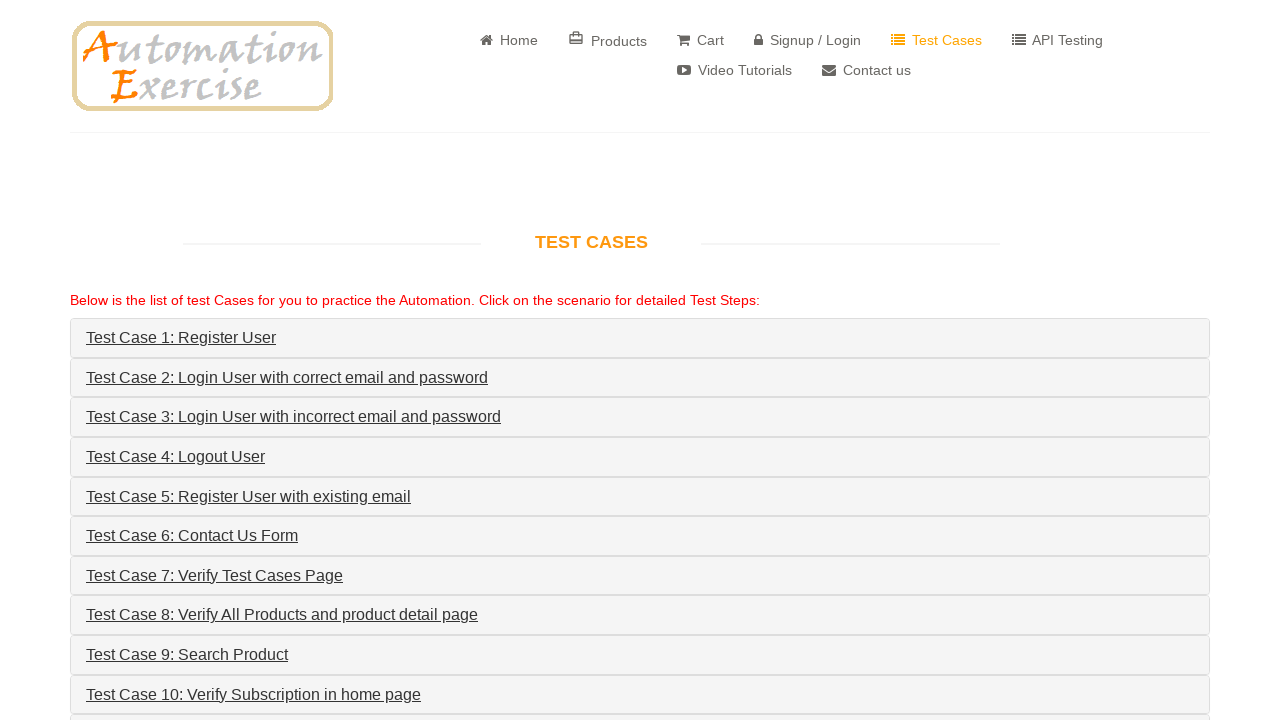

Test Cases page loaded and header element appeared
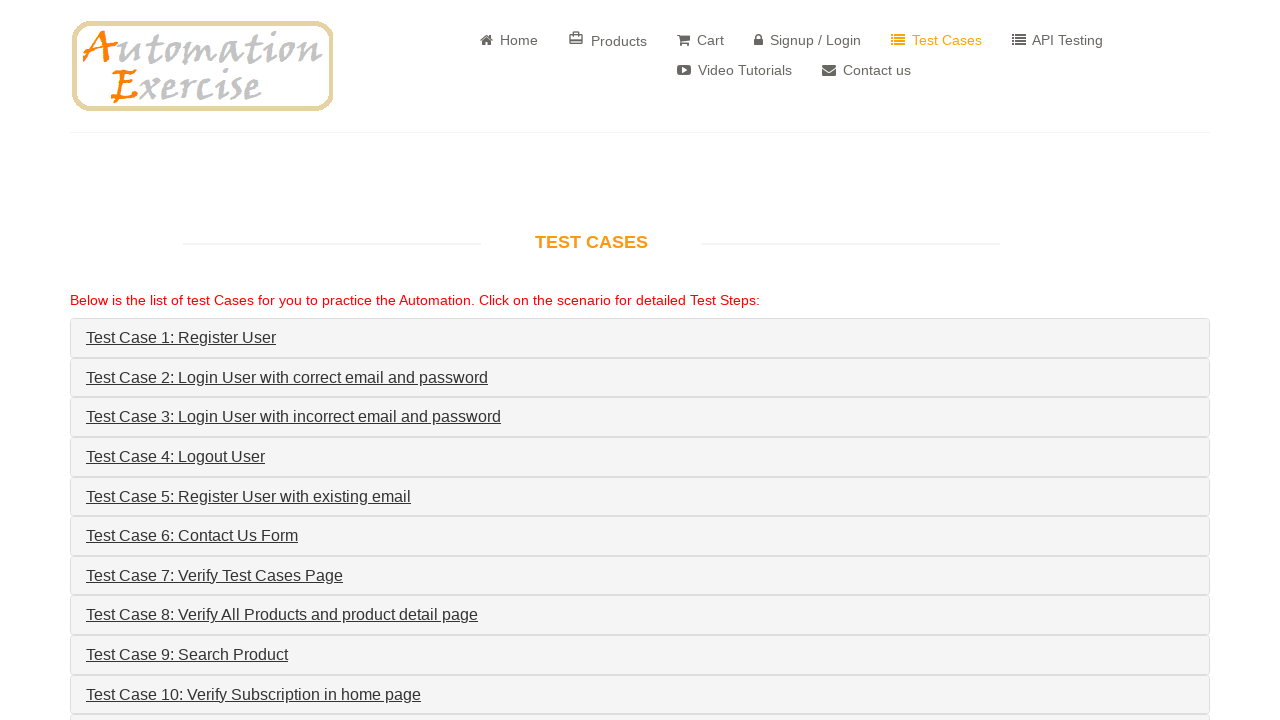

Retrieved page header text: 'Test Cases'
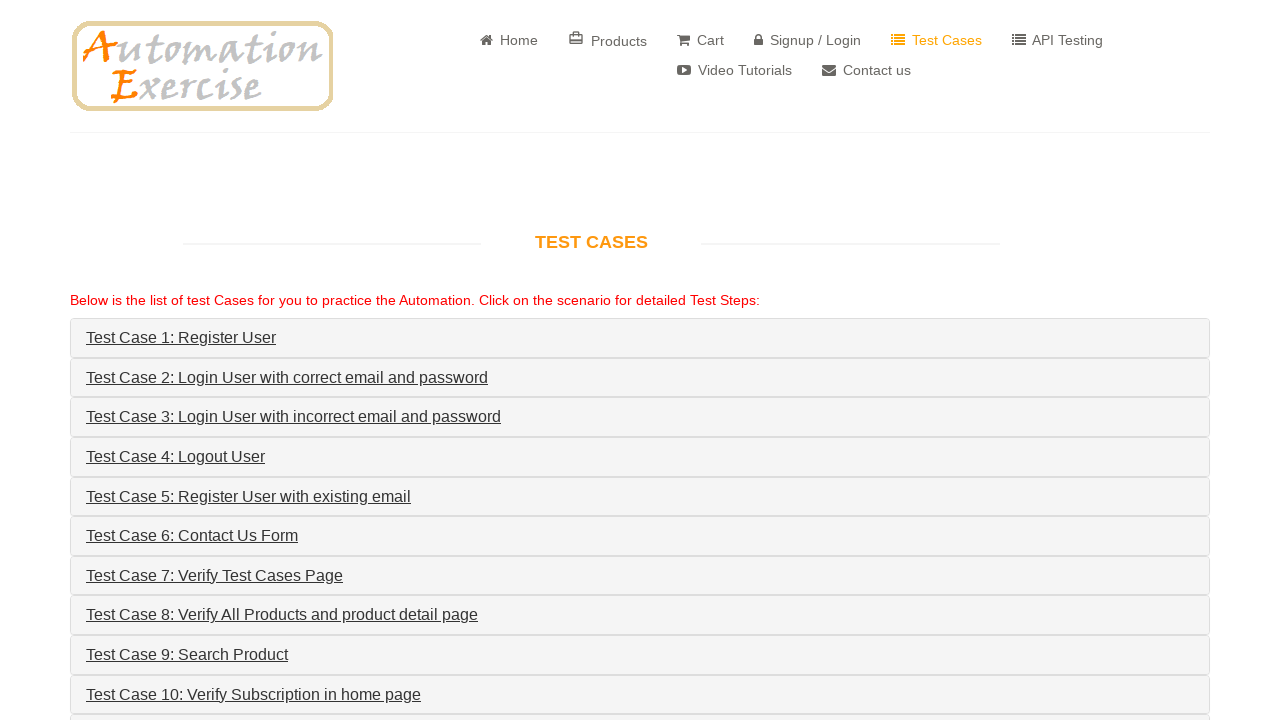

Verified page header contains 'Test Cases'
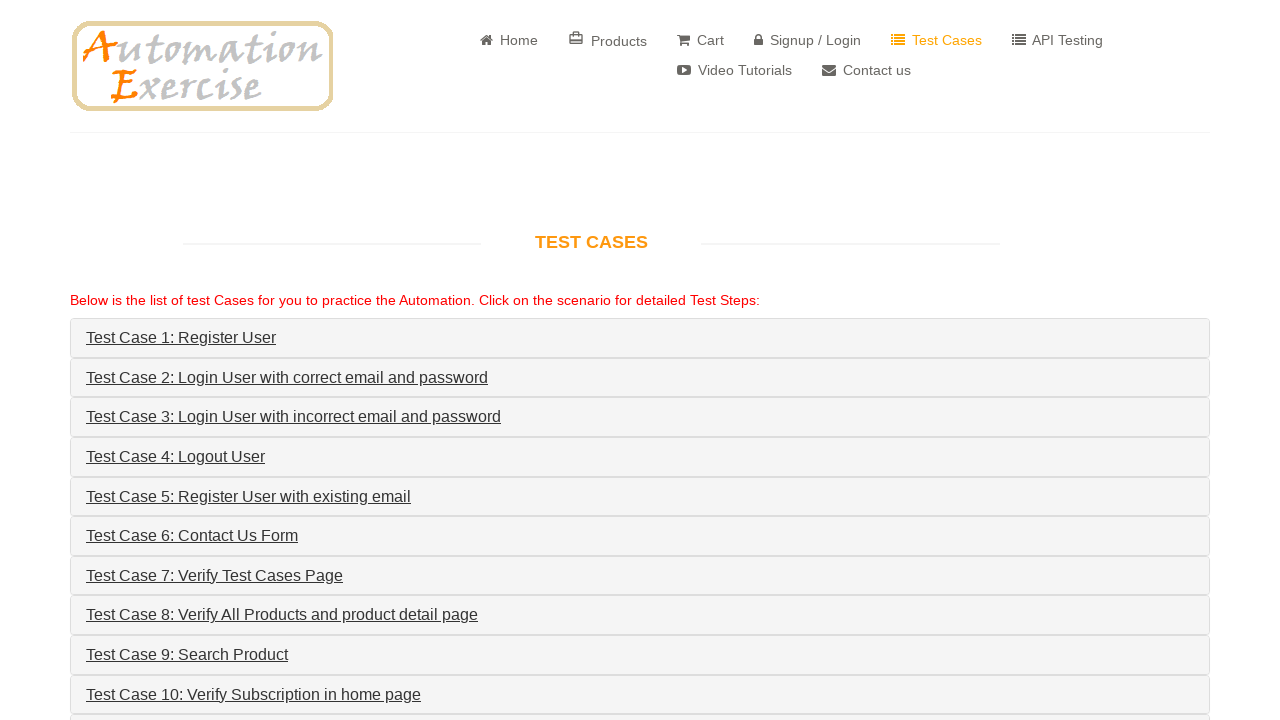

Verified URL contains 'test_cases': https://www.automationexercise.com/test_cases
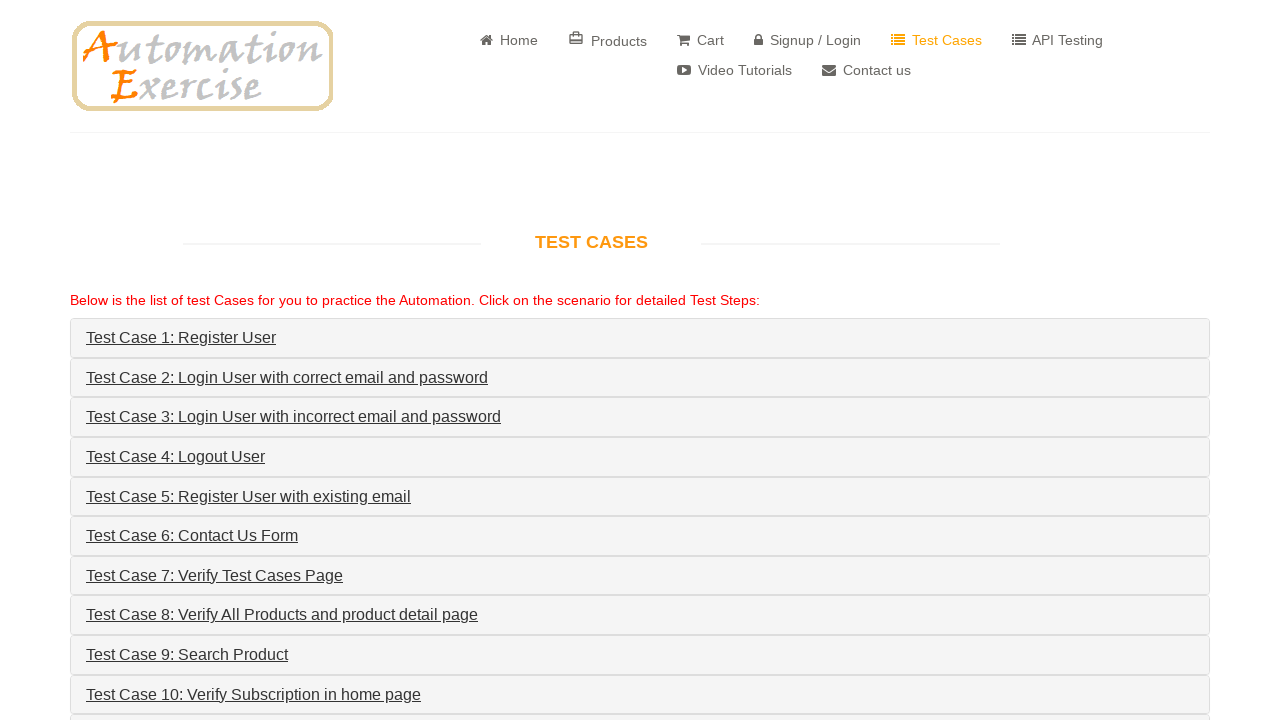

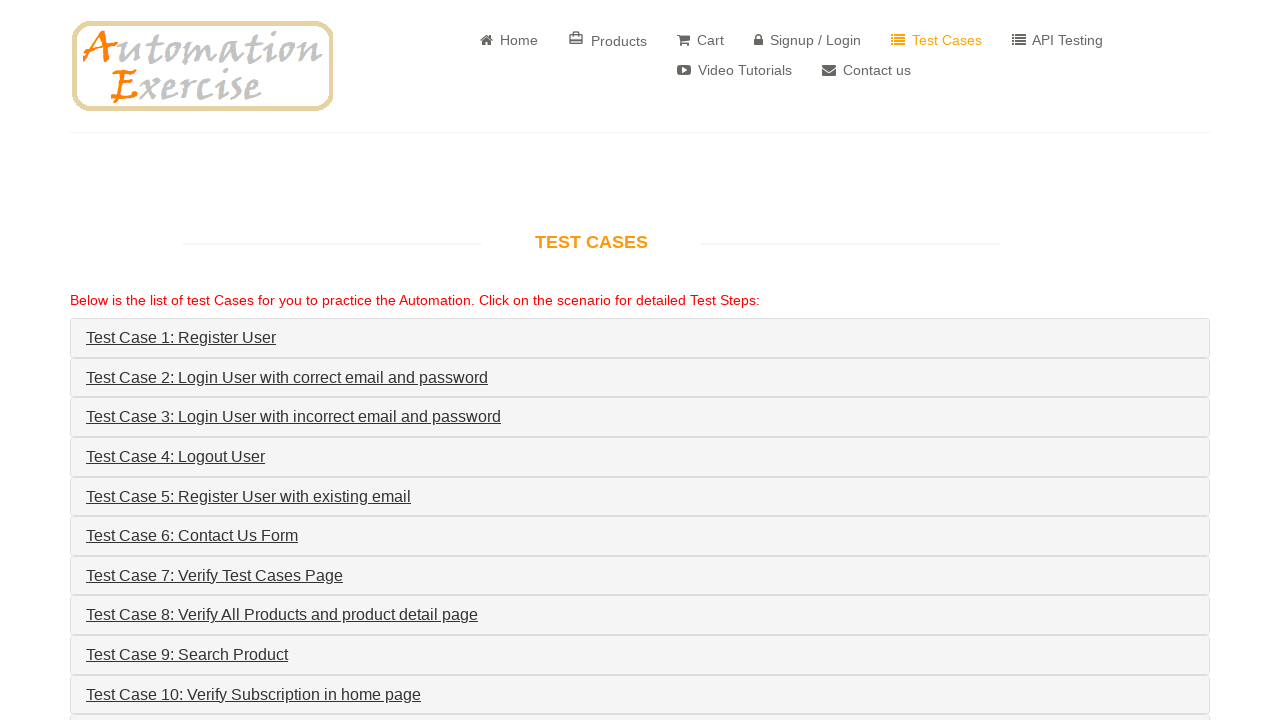